Tests checking the first checkbox when it is unchecked and verifies it becomes checked

Starting URL: https://the-internet.herokuapp.com/checkboxes

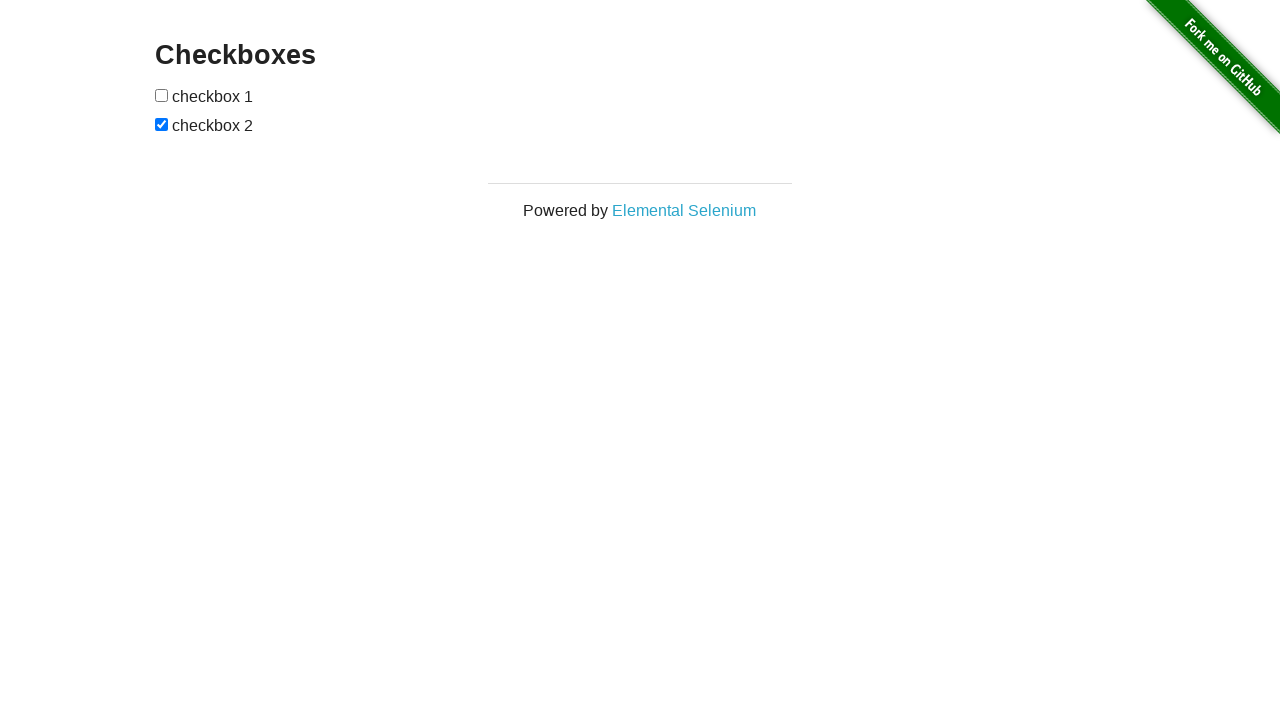

Located the first checkbox element
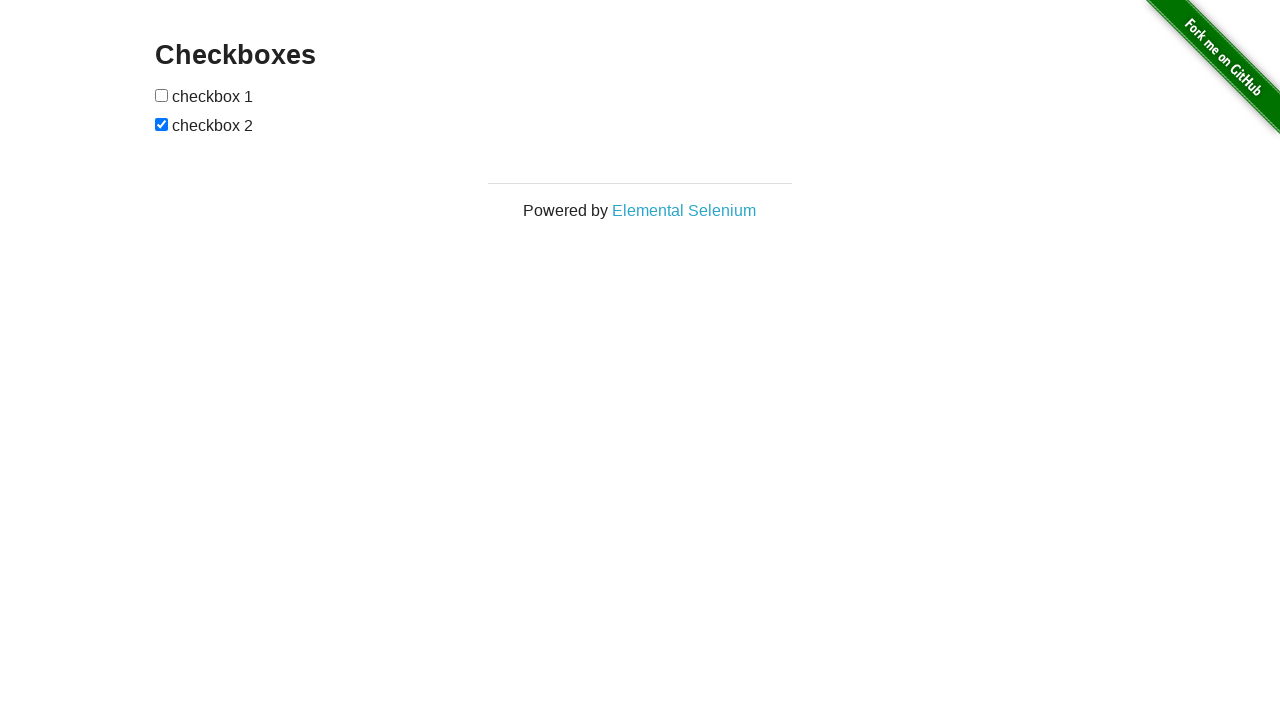

Verified first checkbox is unchecked
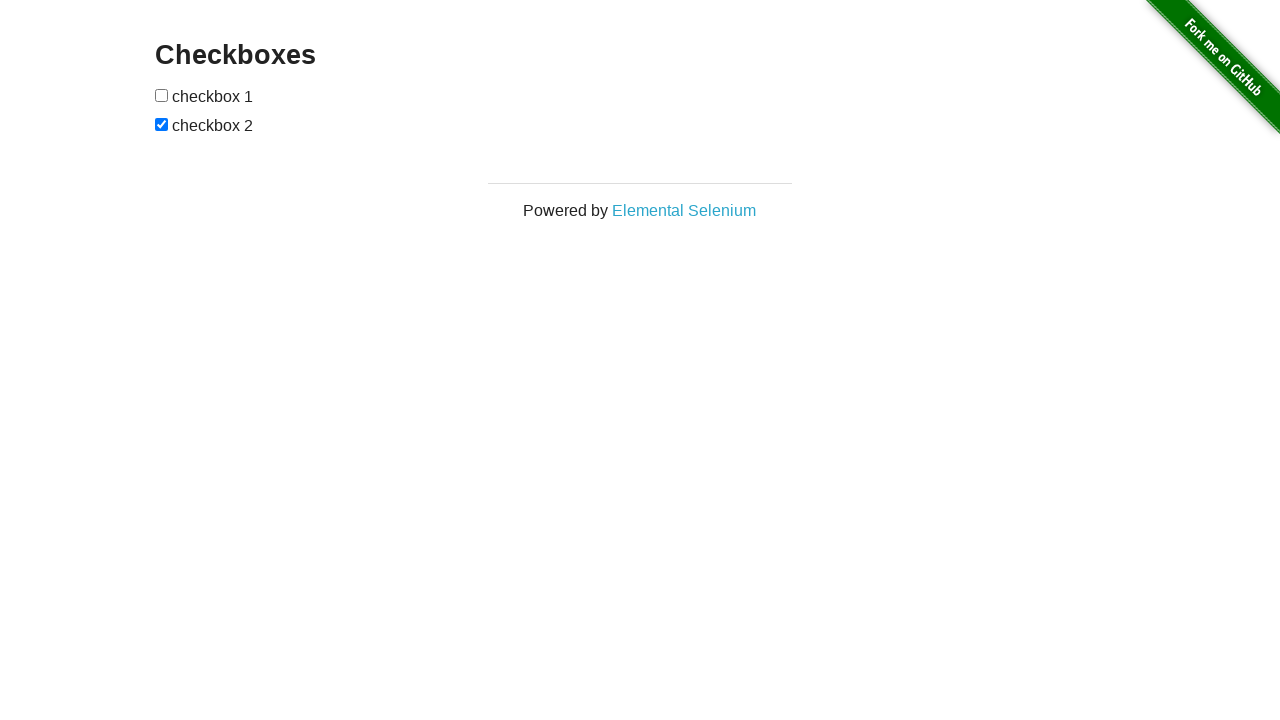

Clicked to check the first checkbox at (162, 95) on input[type='checkbox'] >> nth=0
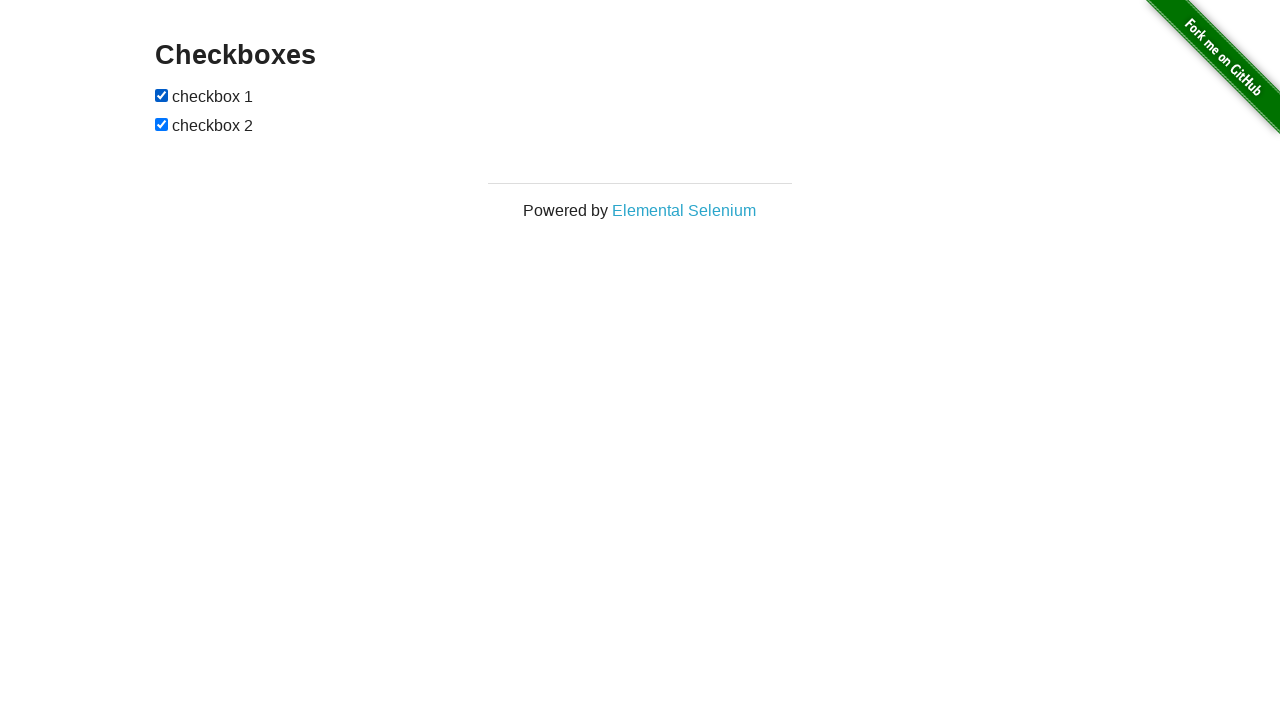

Verified first checkbox is now checked
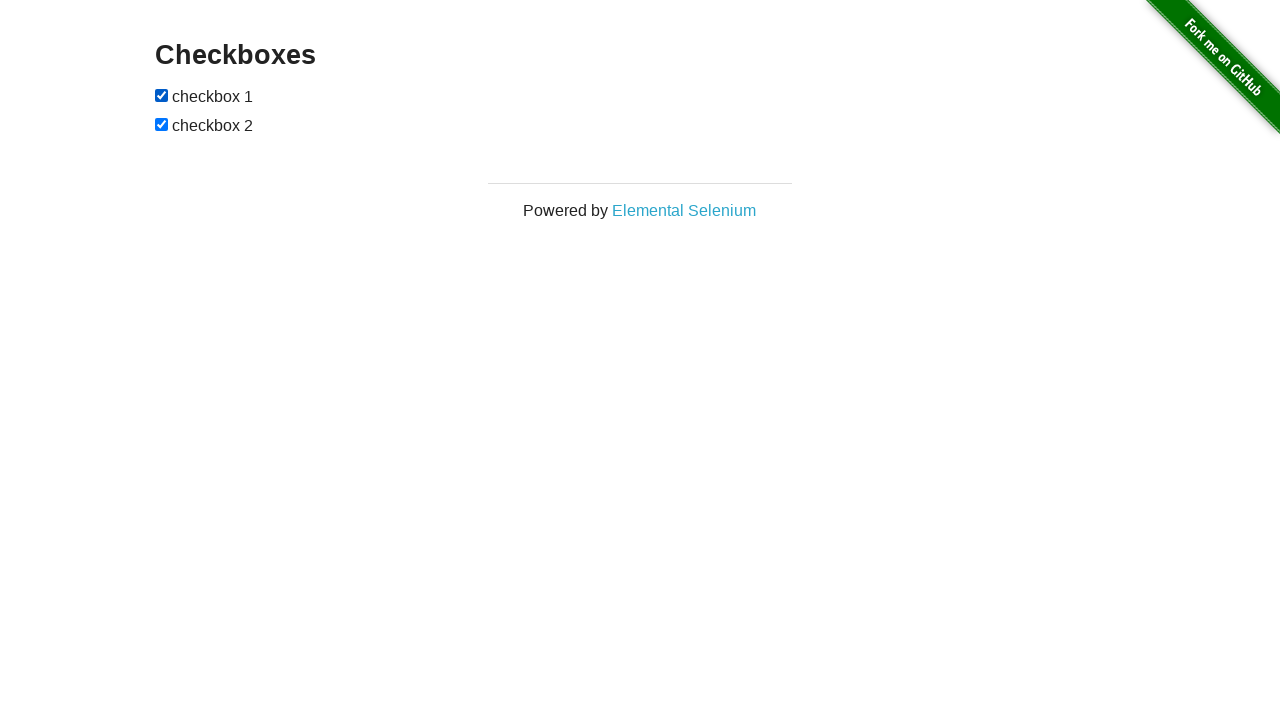

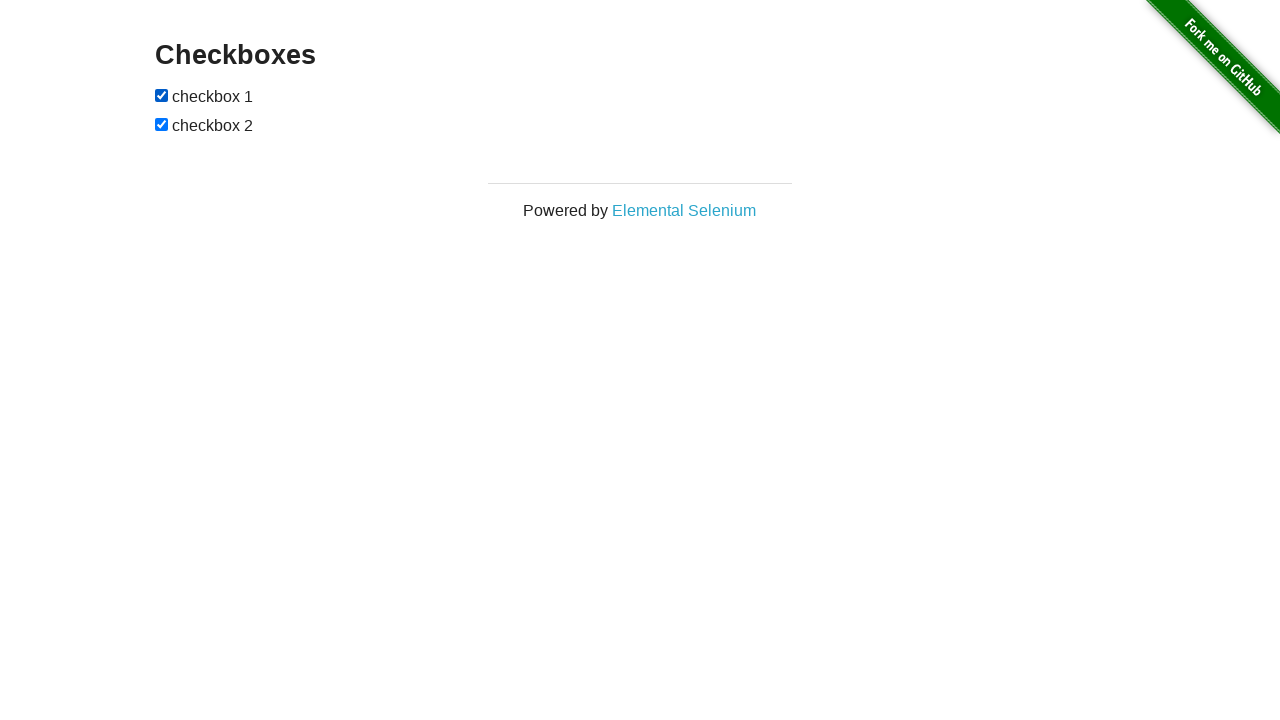